Tests a number input field by entering a numeric value, clearing it, and entering another numeric value to verify input functionality.

Starting URL: http://the-internet.herokuapp.com/inputs

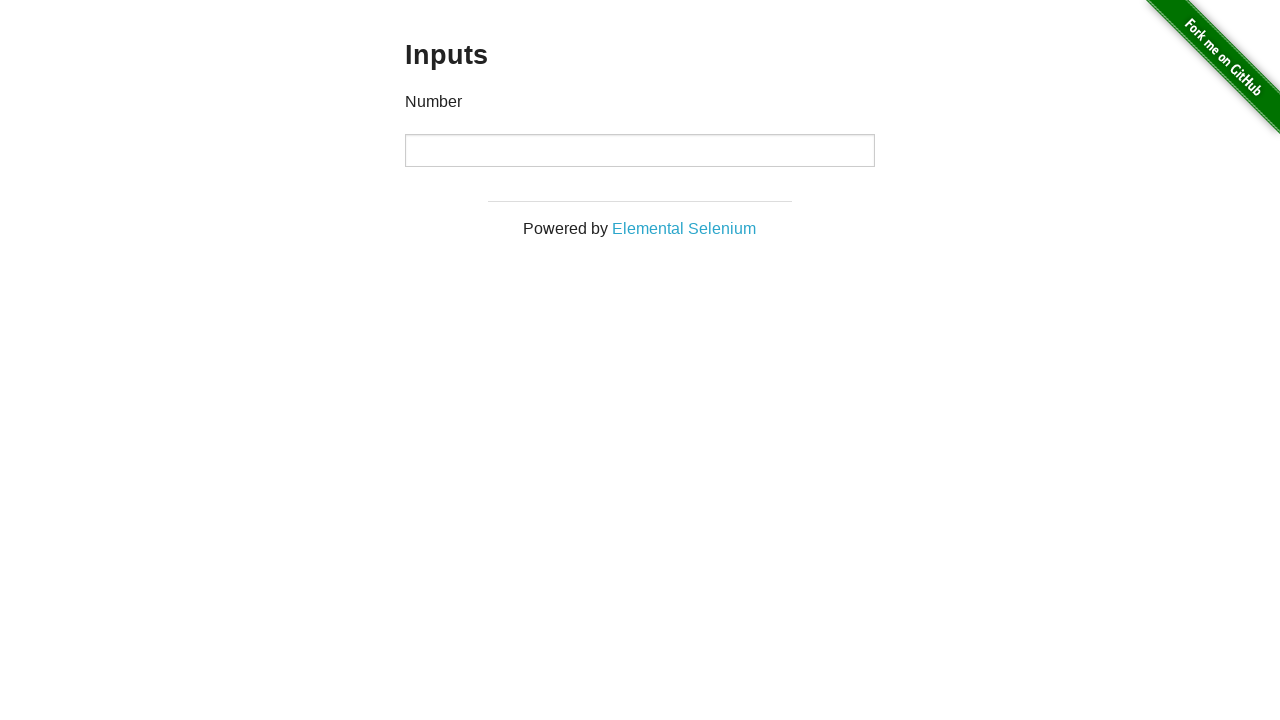

Entered '1000' into the number input field on input
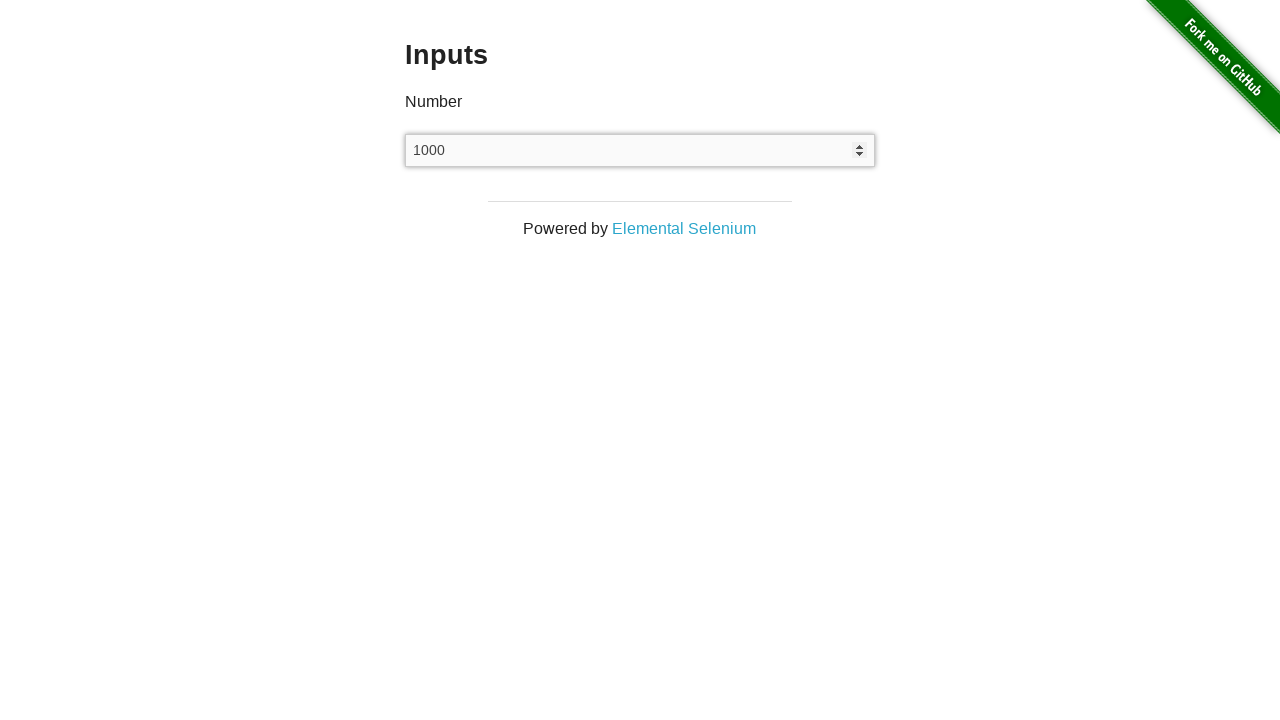

Waited 1 second to observe the entered value
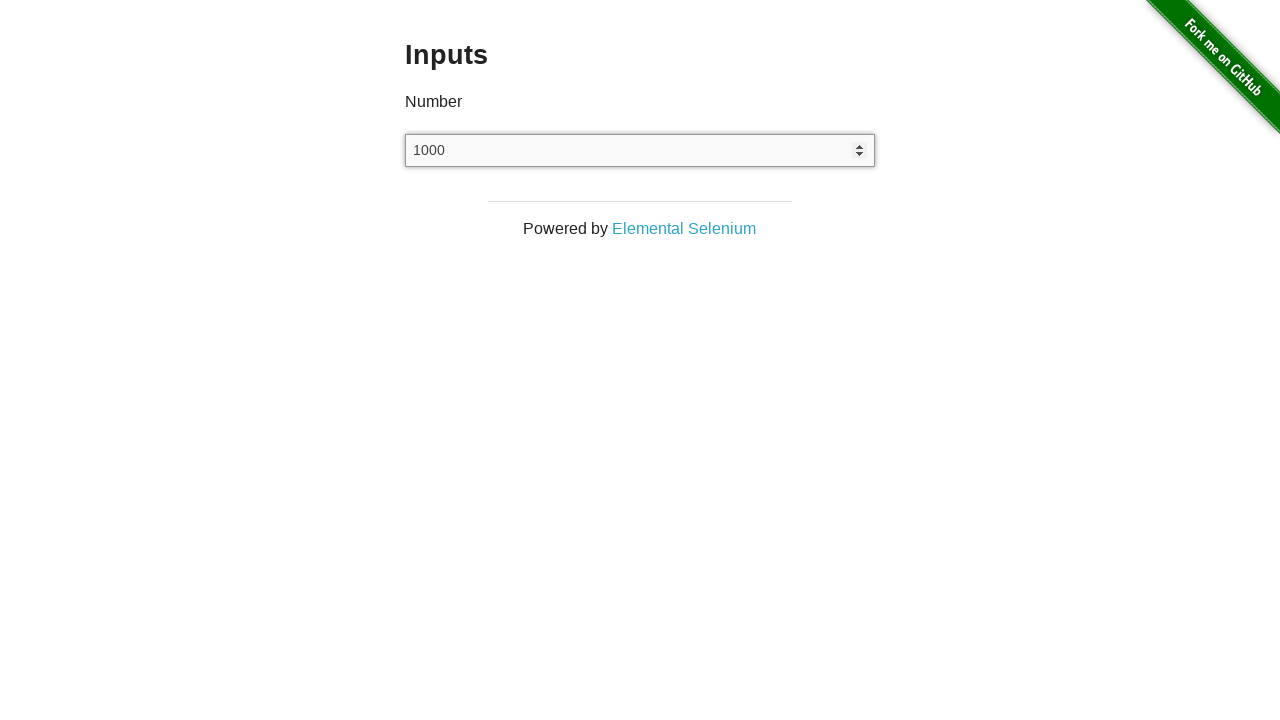

Cleared the input field on input
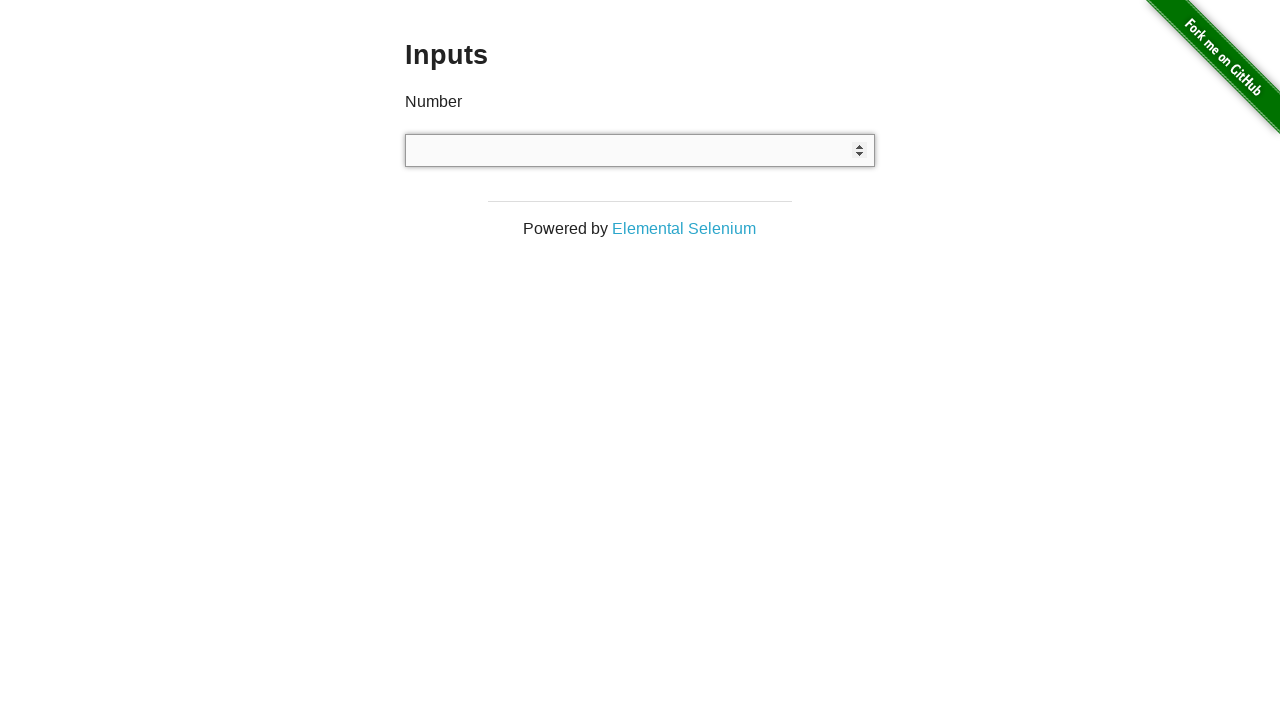

Waited 1 second after clearing the field
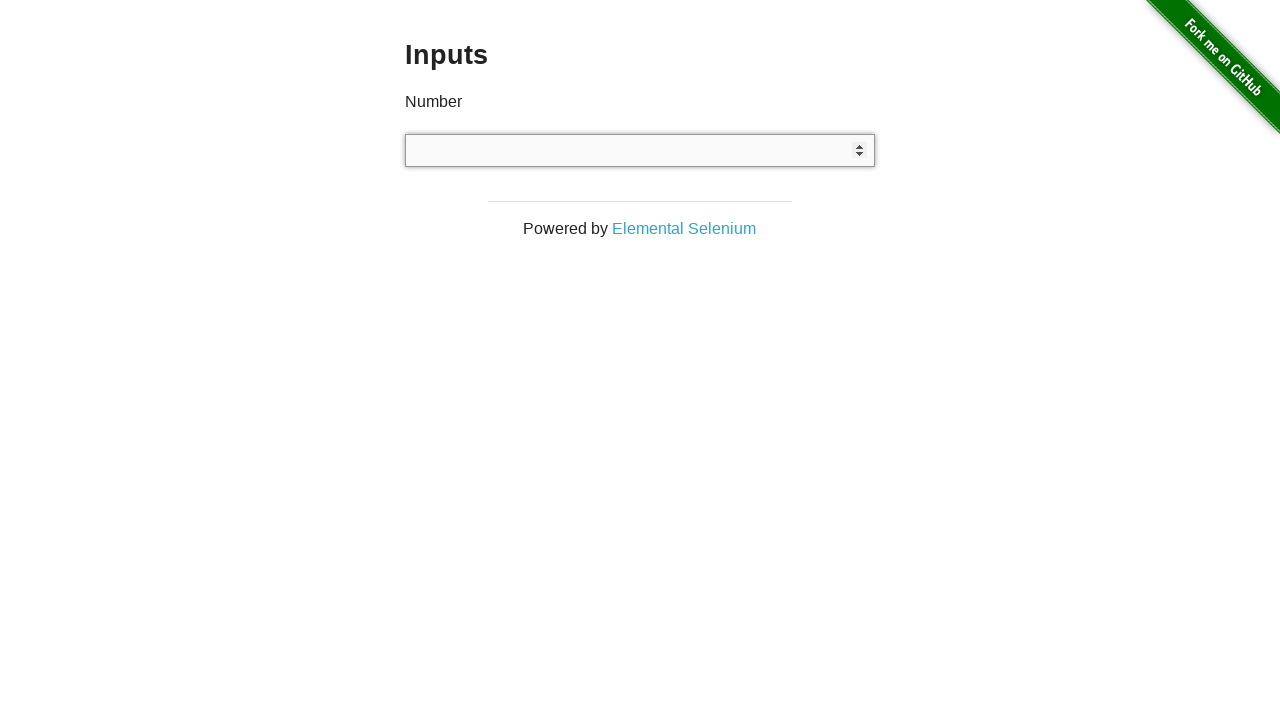

Entered '999' into the number input field on input
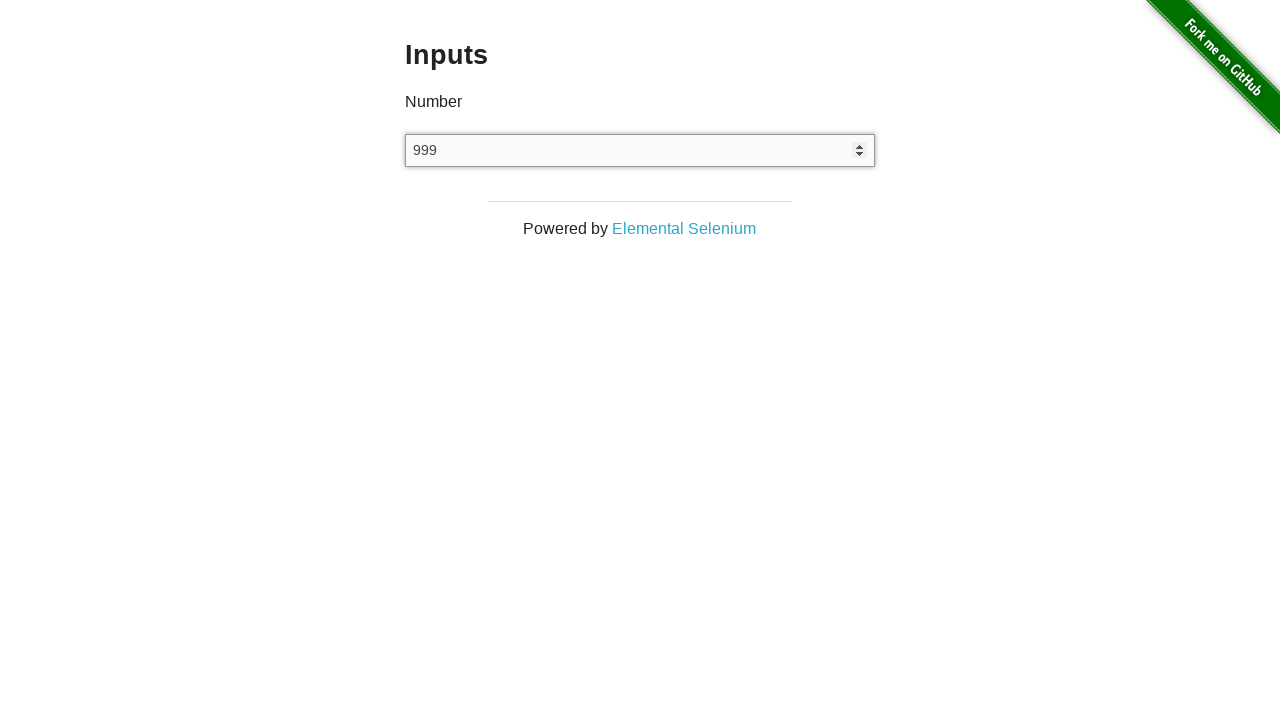

Waited 1 second to observe the final value
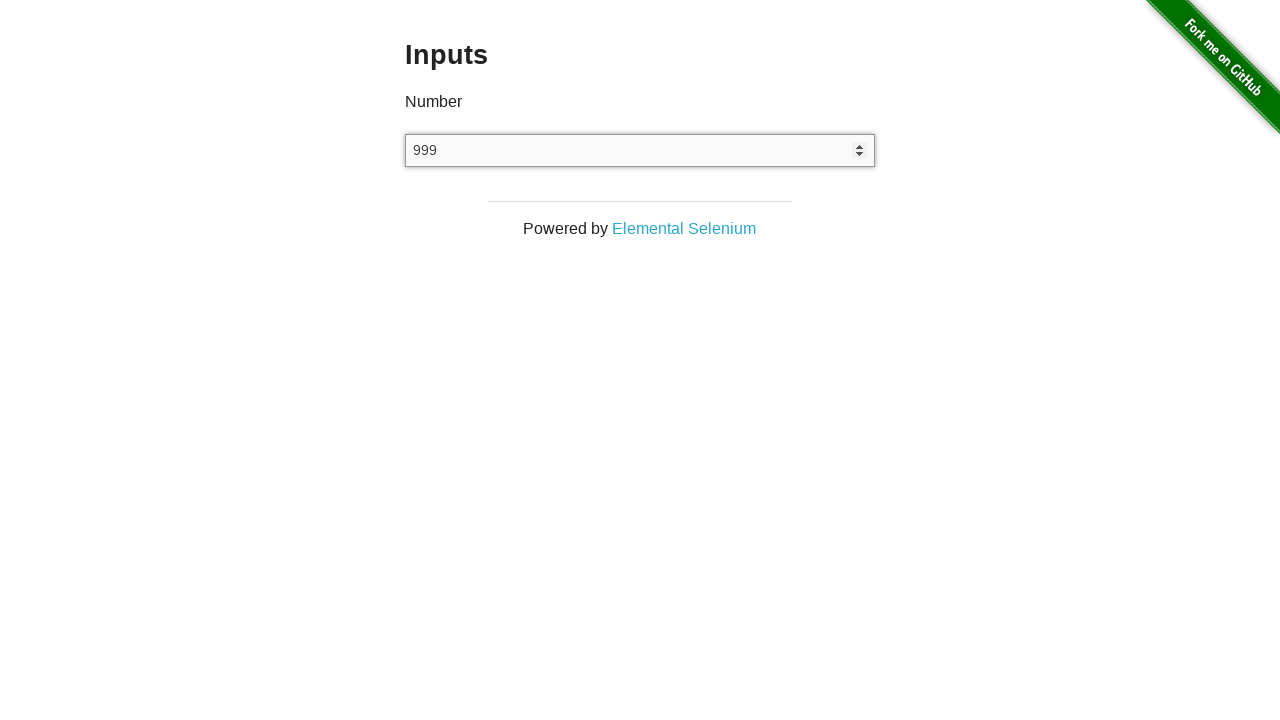

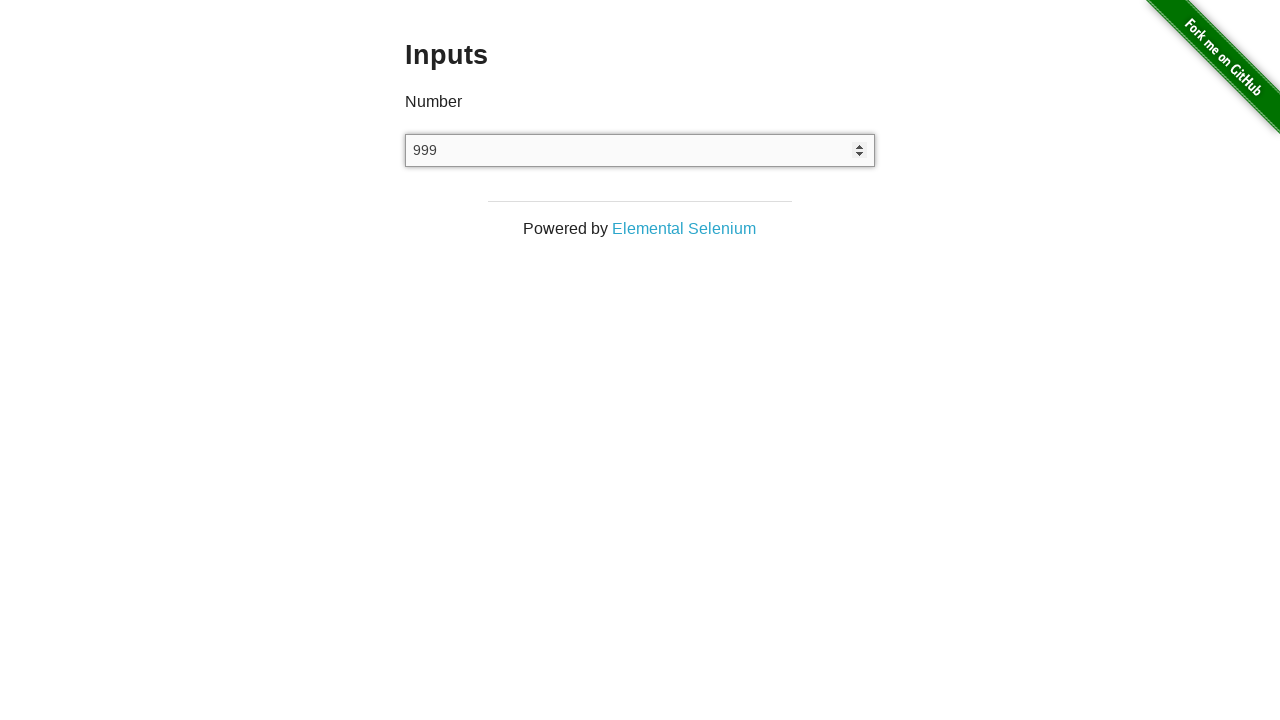